Navigates to WebdriverIO homepage and verifies the hero subtitle text is present

Starting URL: https://webdriver.io

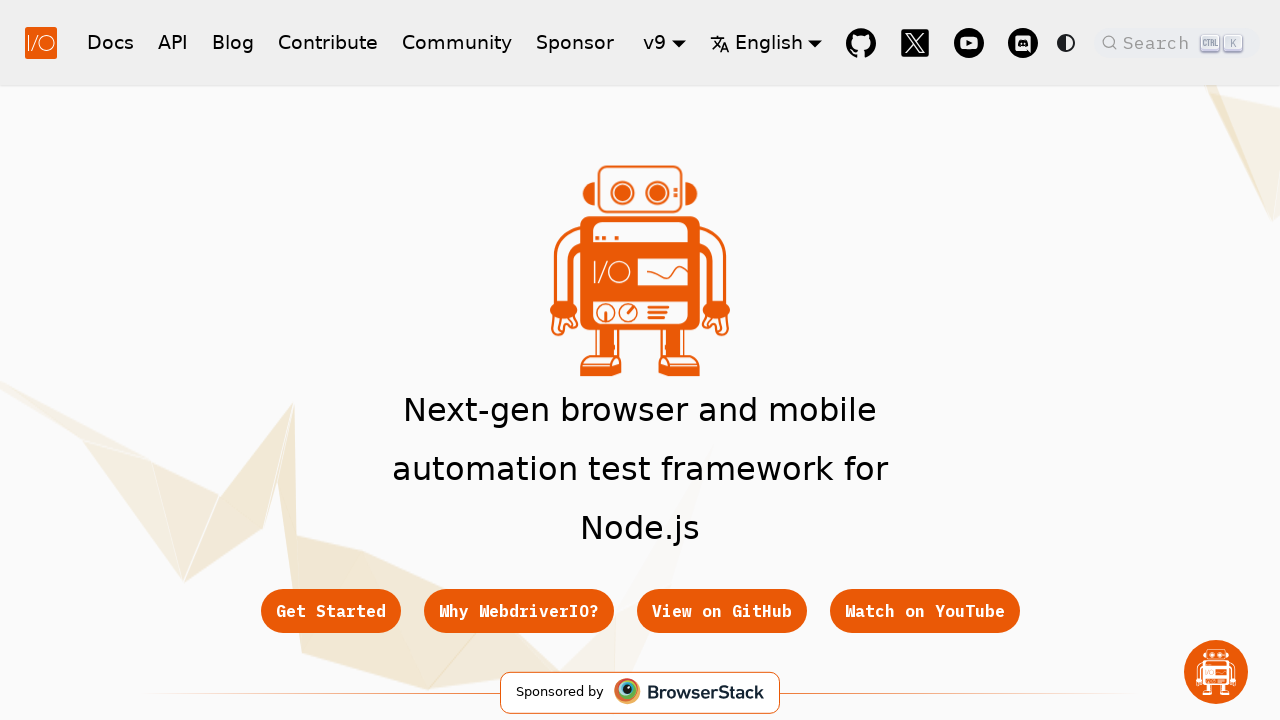

Navigated to WebdriverIO homepage
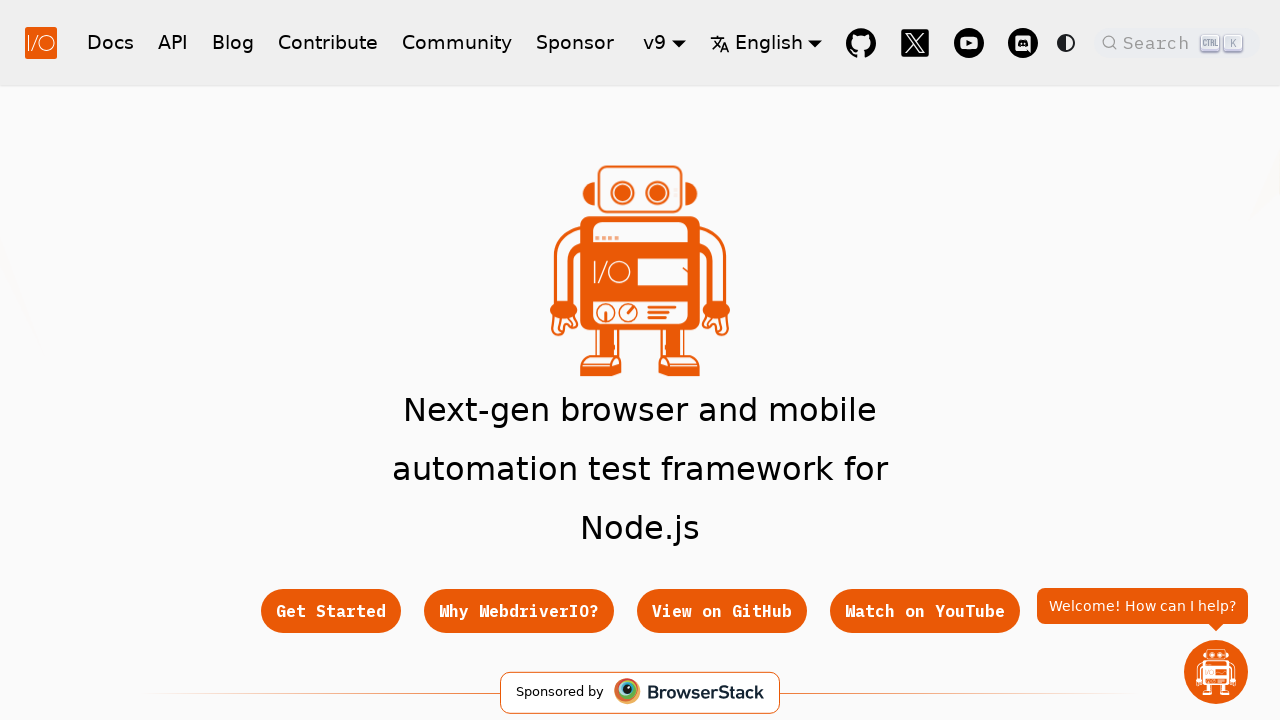

Located hero subtitle element
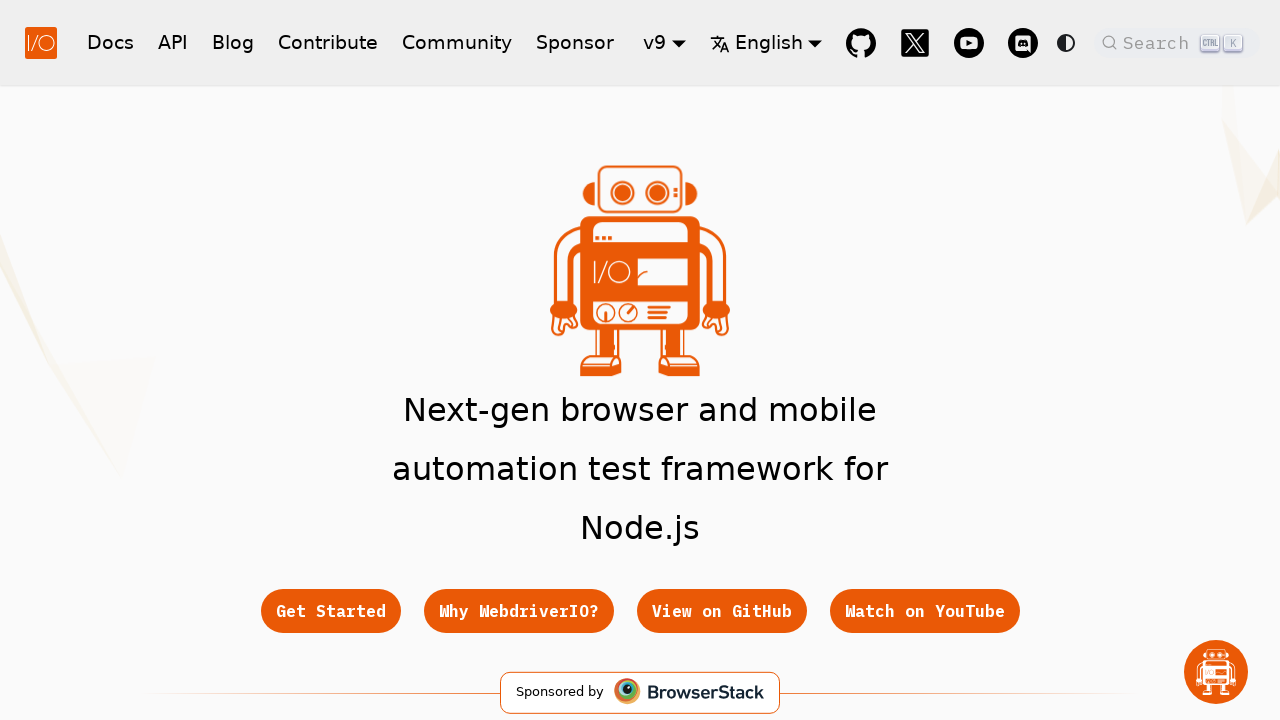

Hero subtitle element is visible and ready
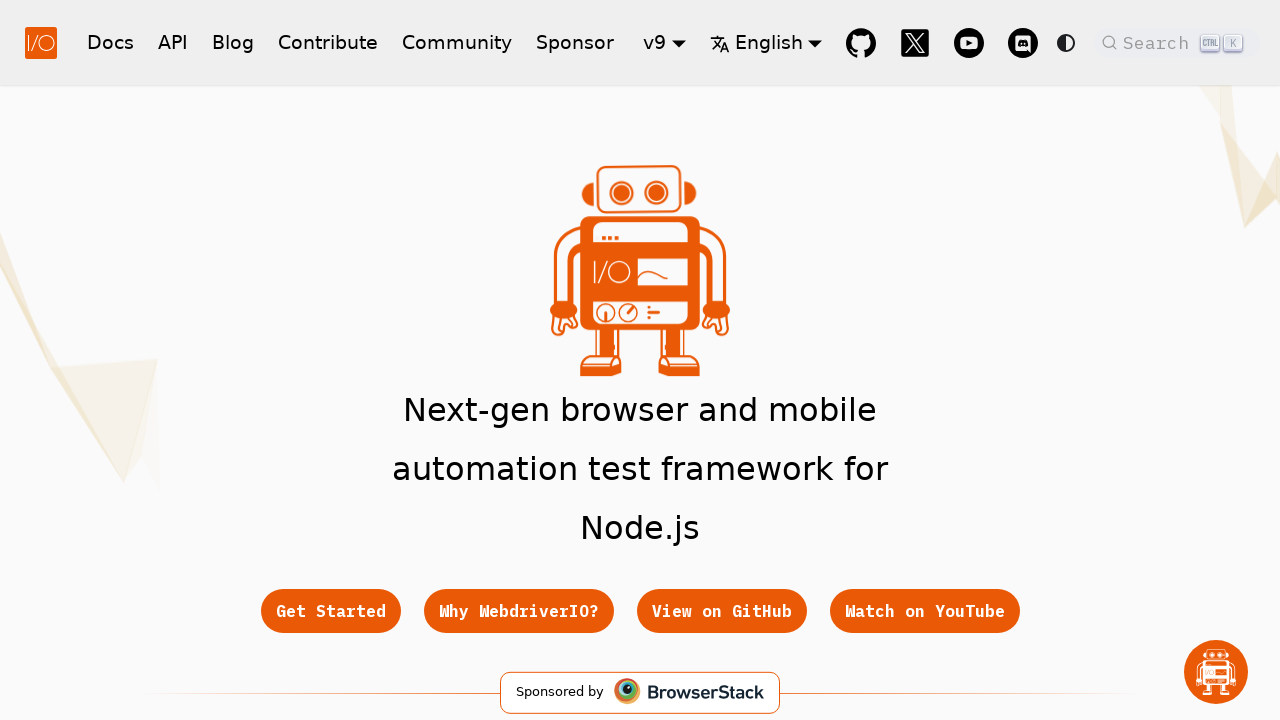

Verified hero subtitle text is present
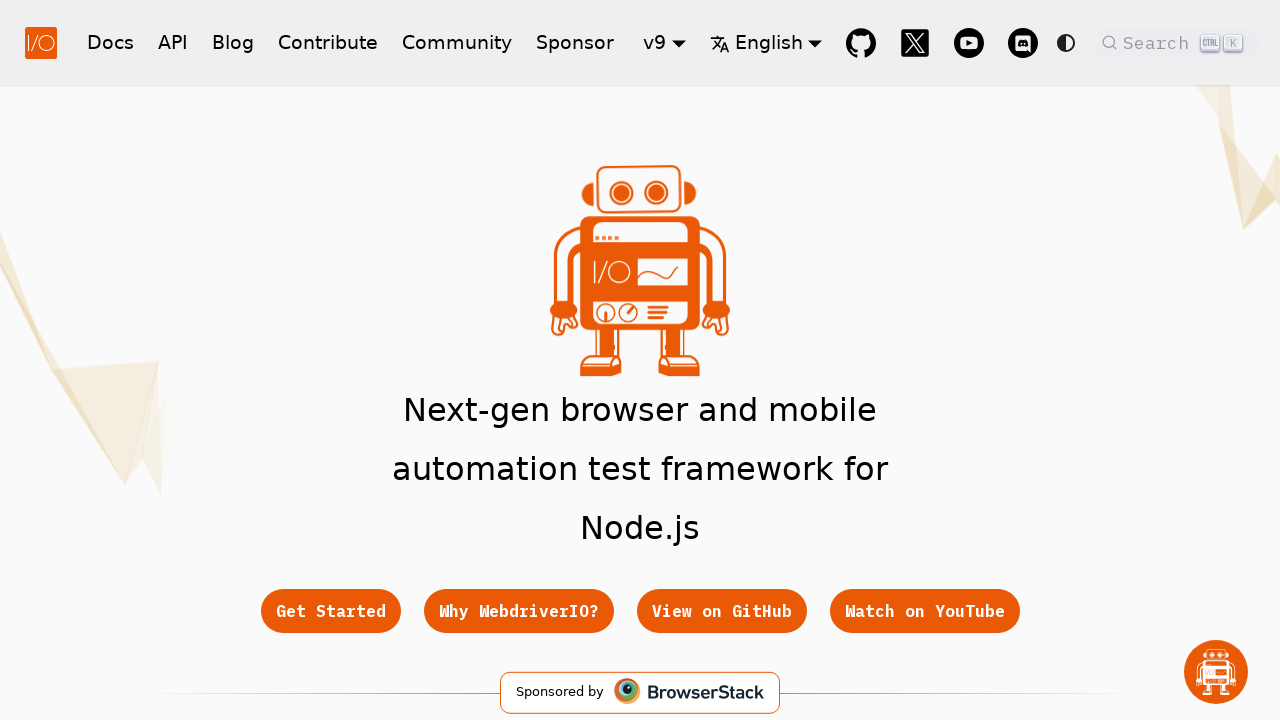

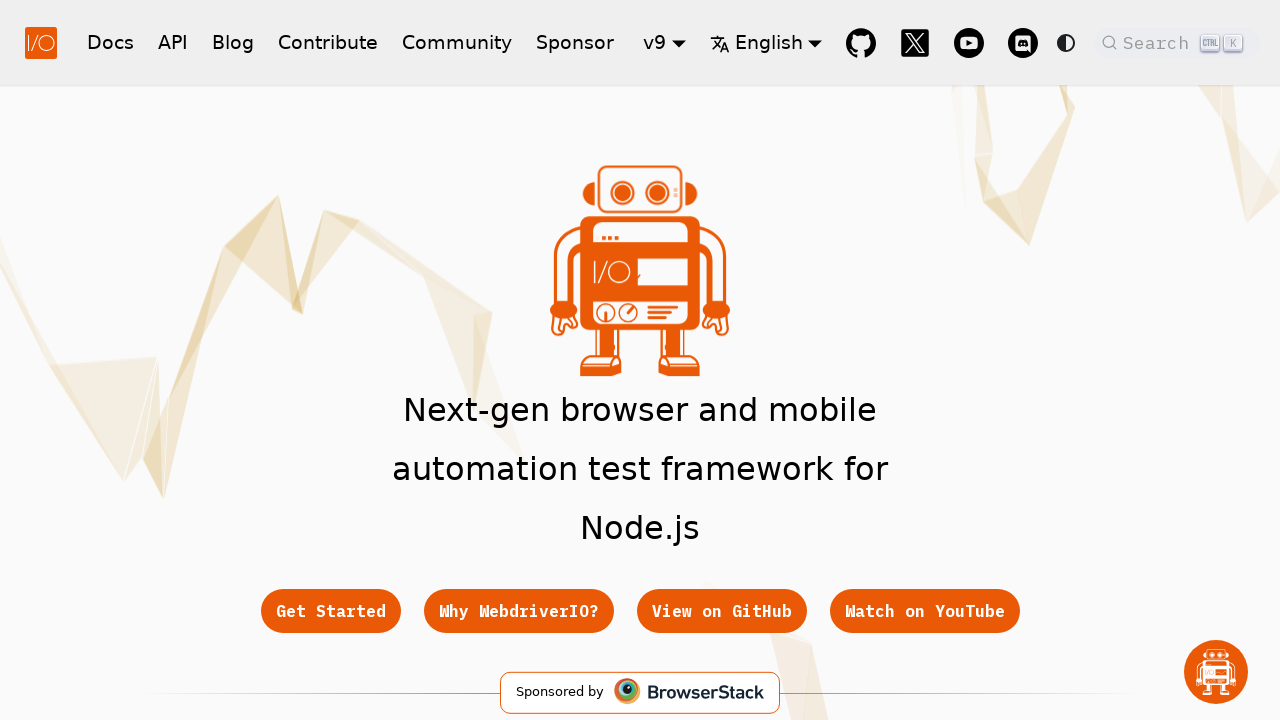